Tests creating a new category with Cyrillic title "С" and task "1"

Starting URL: http://qa-assignment.oblakogroup.ru/board/:nil21

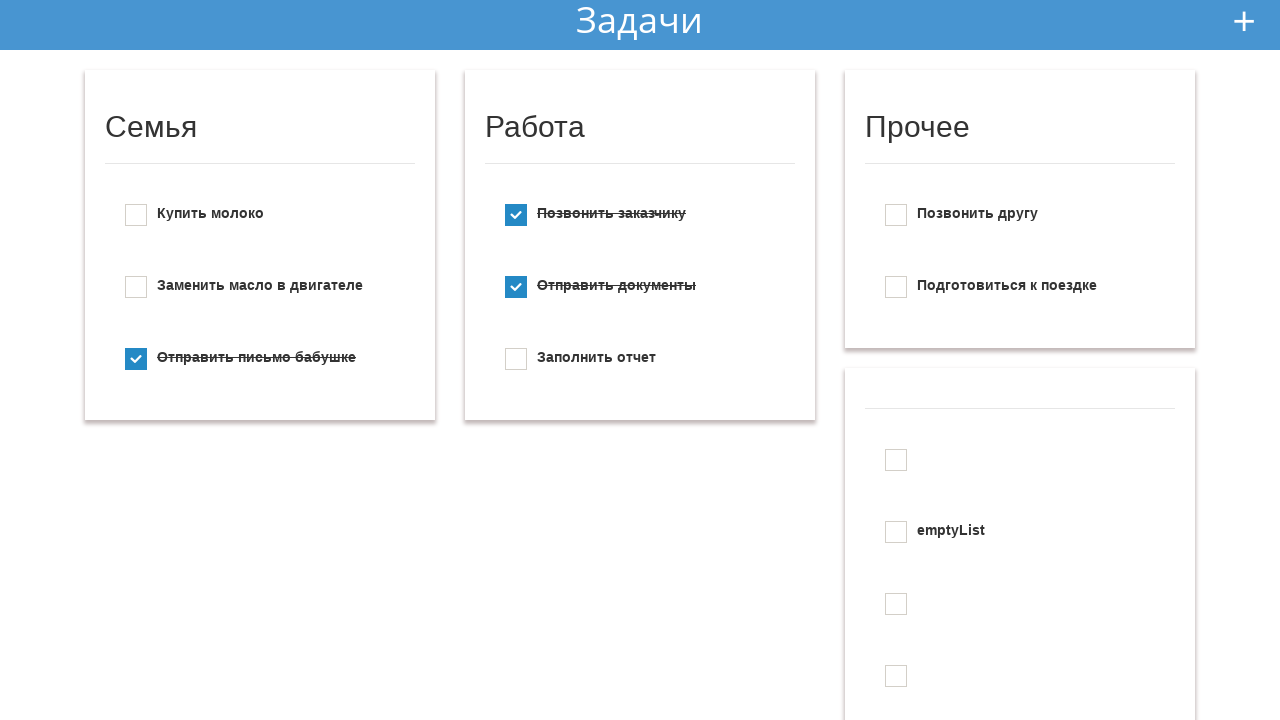

Clicked add new button at (1244, 21) on #add_new_todo
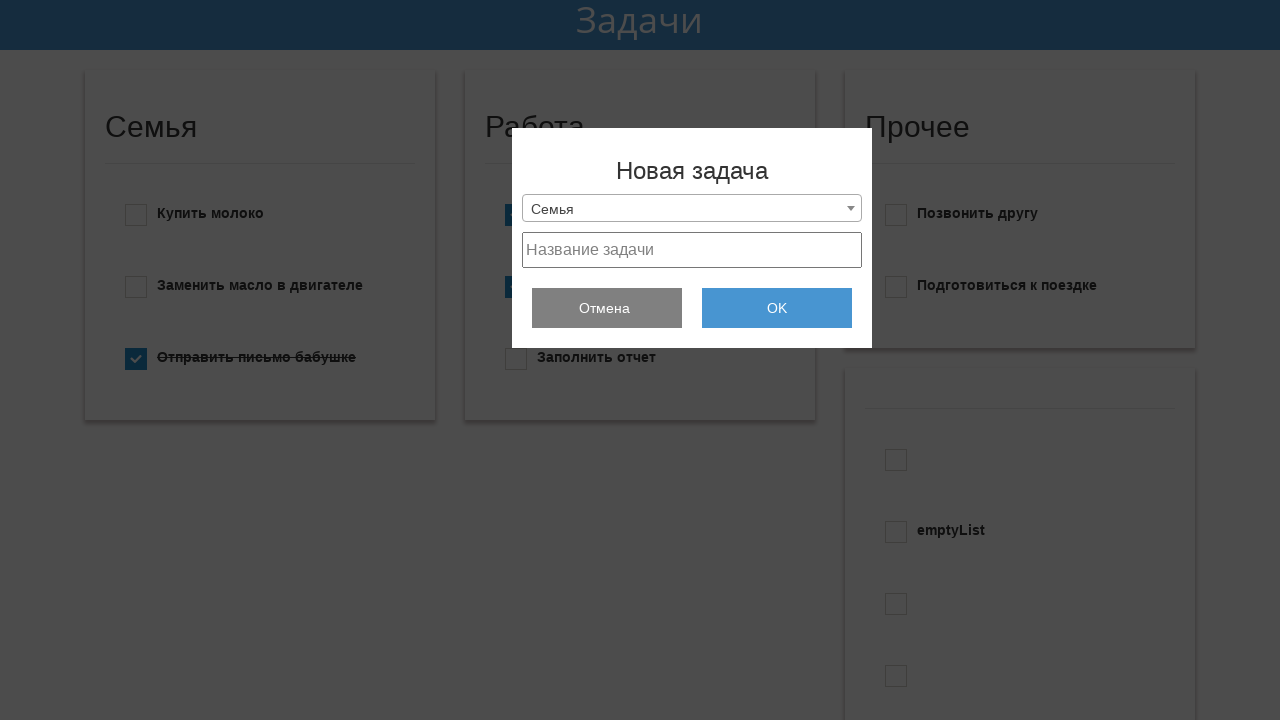

Clicked dropdown menu at (692, 208) on .selection
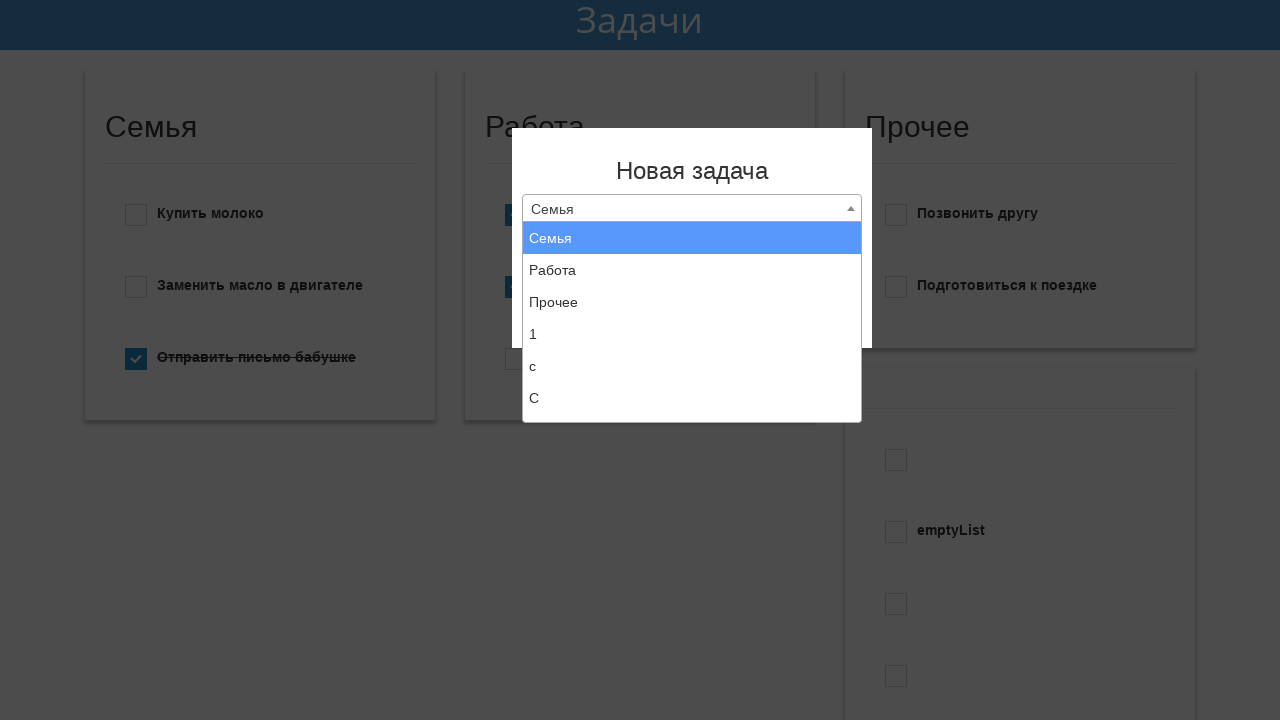

Selected 'Create new list' option from dropdown at (692, 406) on xpath=//li[text()='Создать новый список']
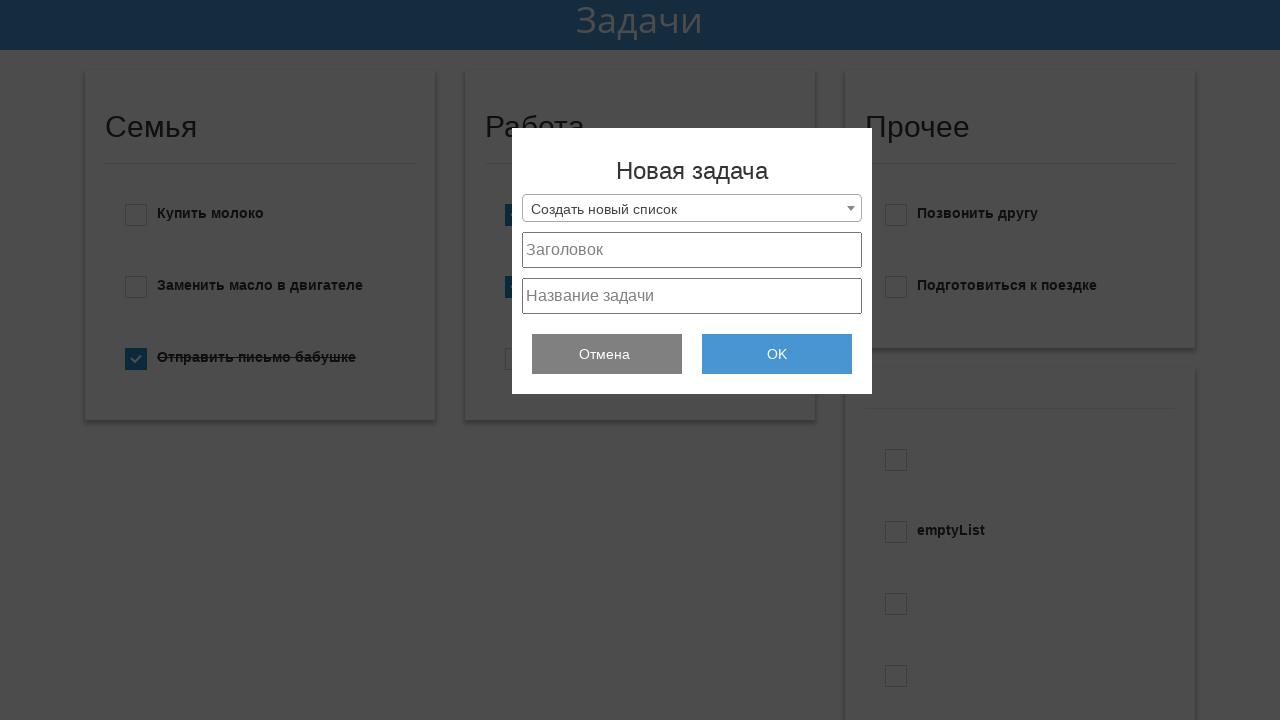

Clicked list title field at (692, 250) on #project_title
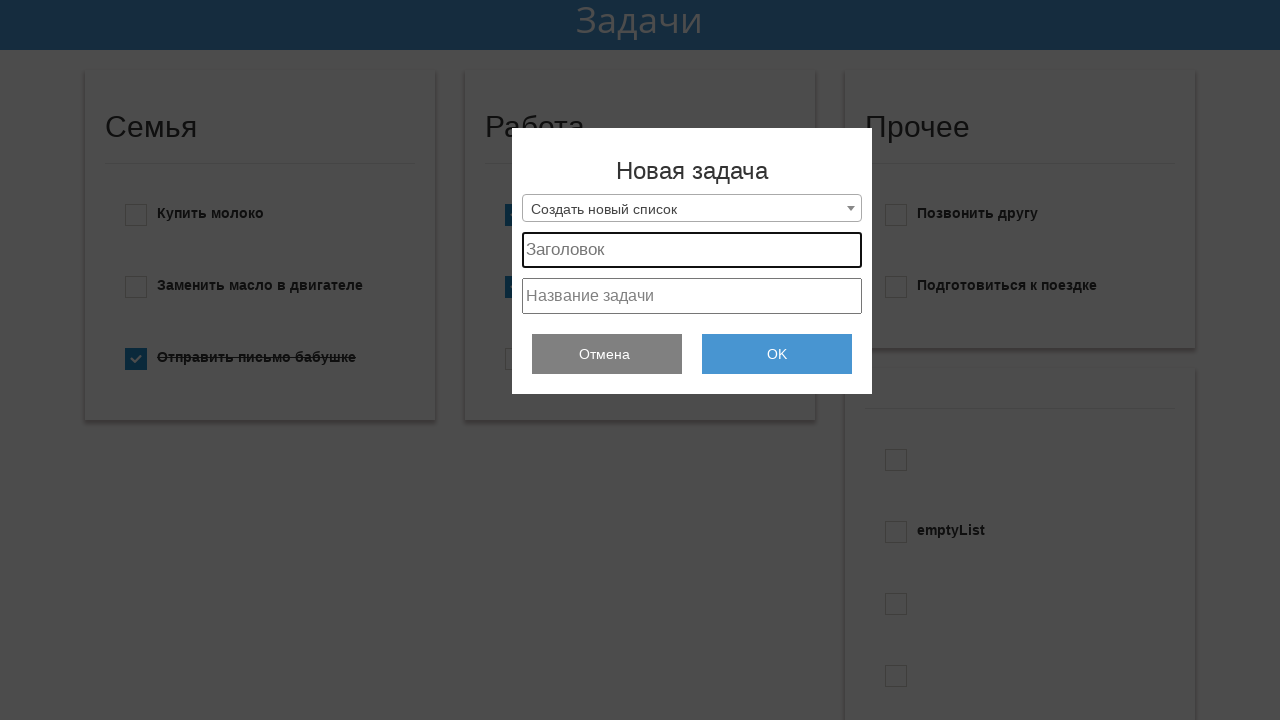

Filled list title field with Cyrillic 'С' on #project_title
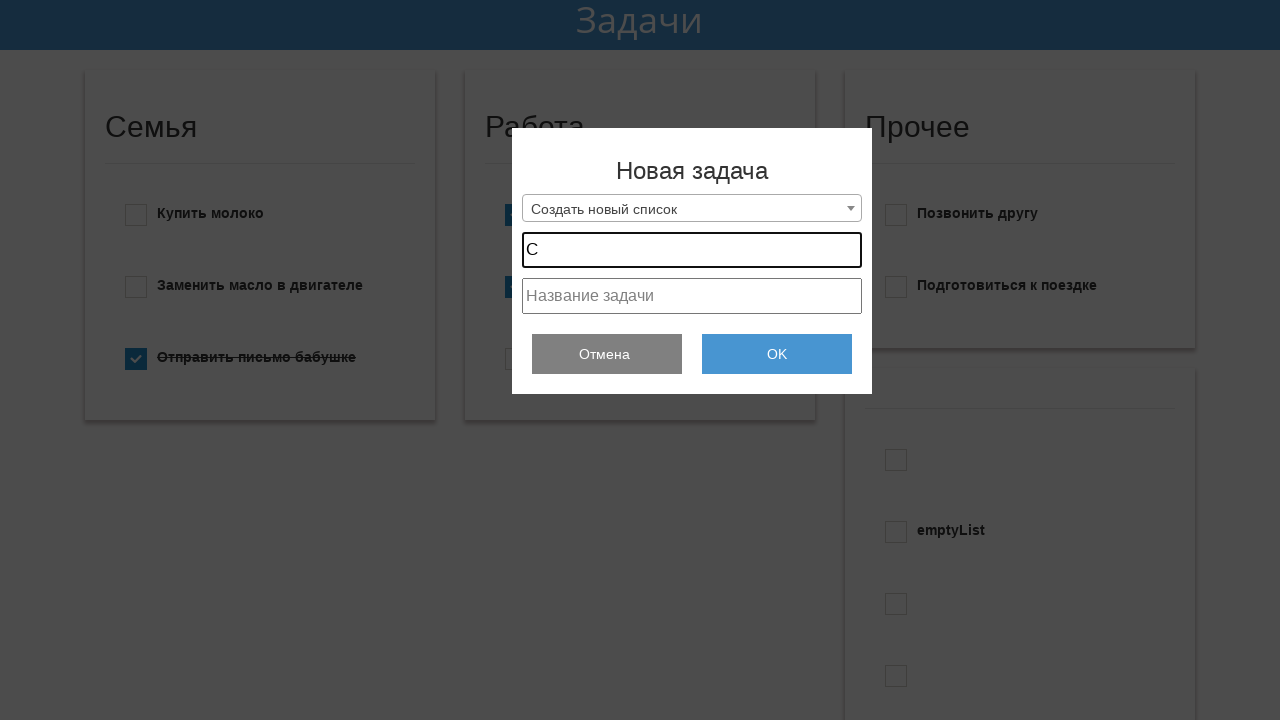

Clicked task field at (692, 296) on #project_text
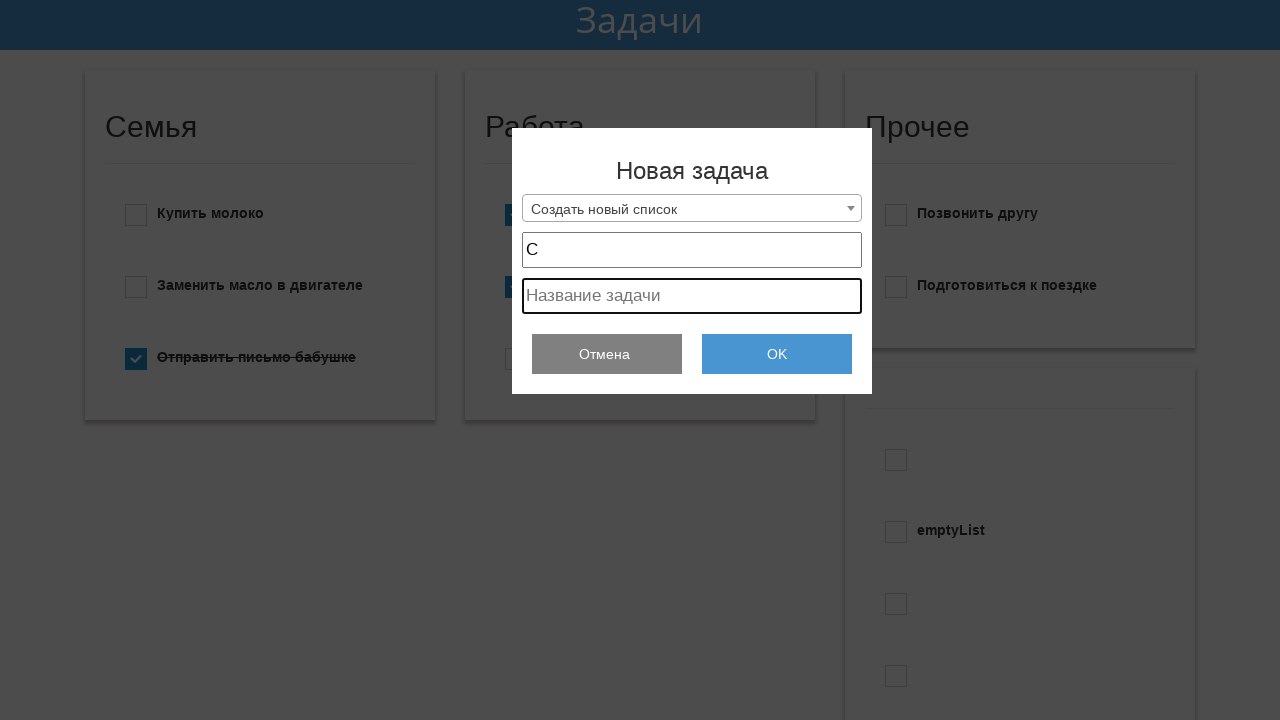

Filled task field with '1' on #project_text
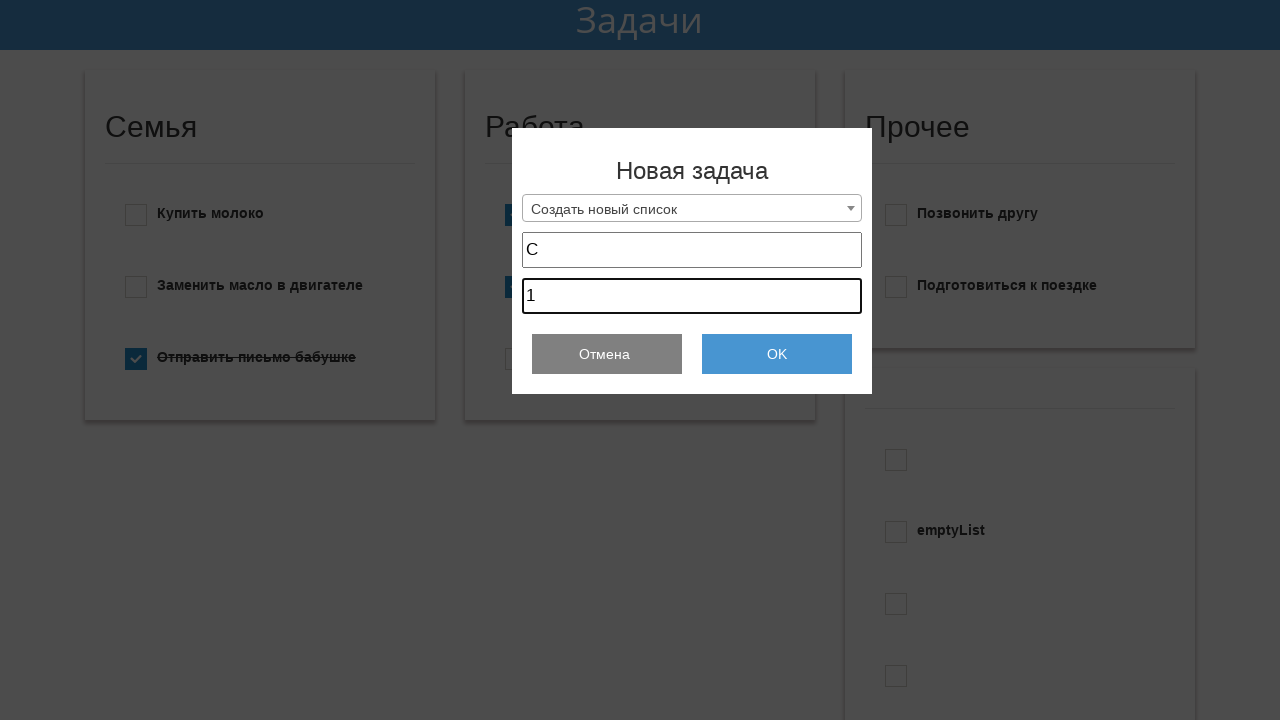

Clicked OK button to create task at (777, 354) on .add_todo
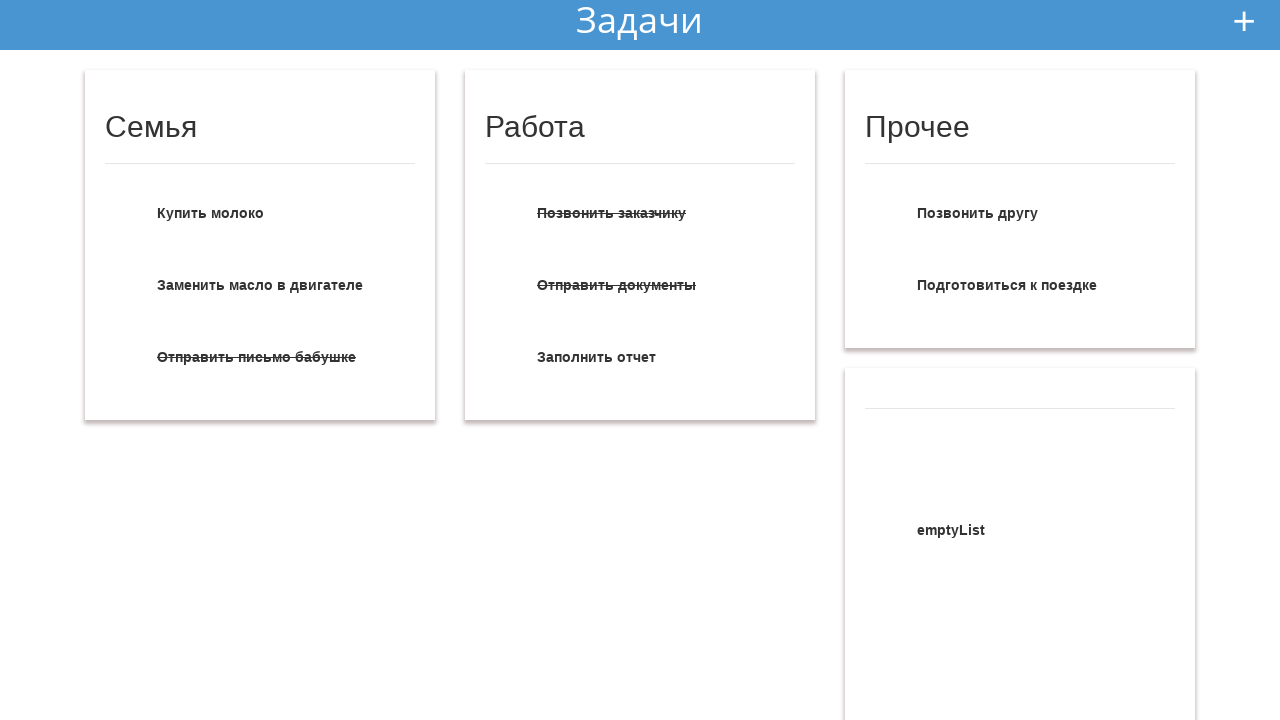

Verified task with Cyrillic category 'С' and task '1' was created successfully
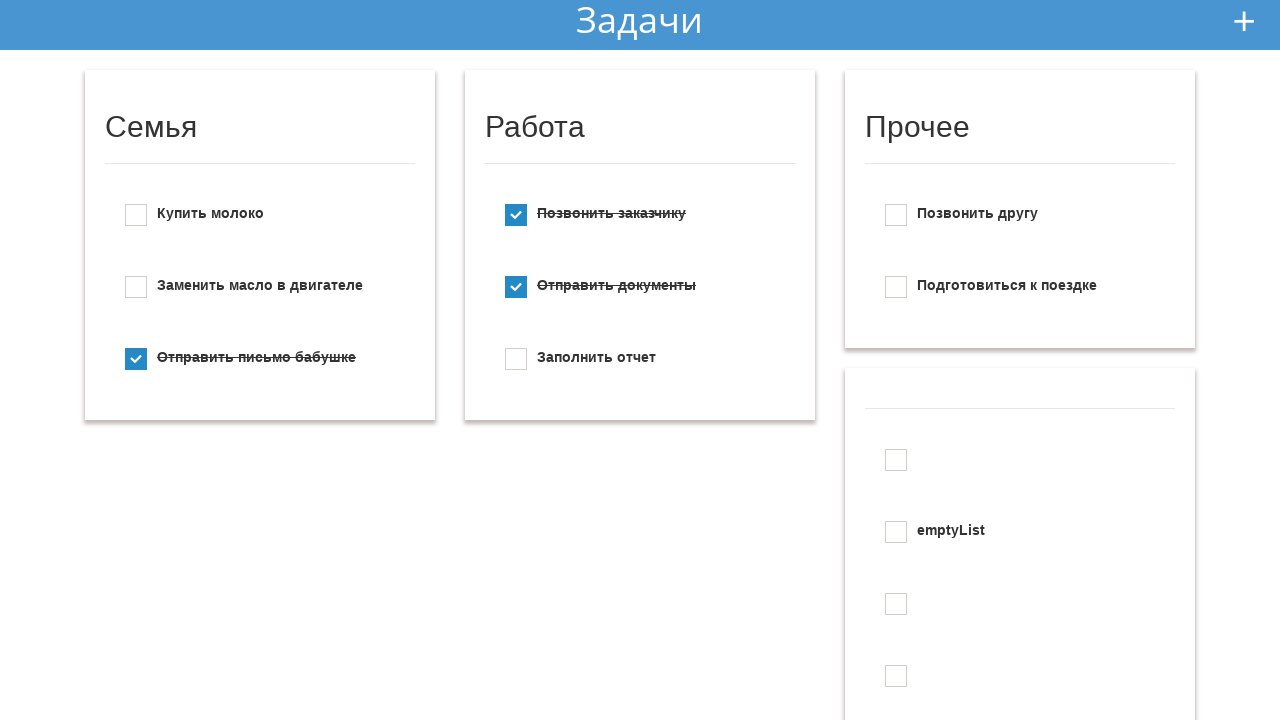

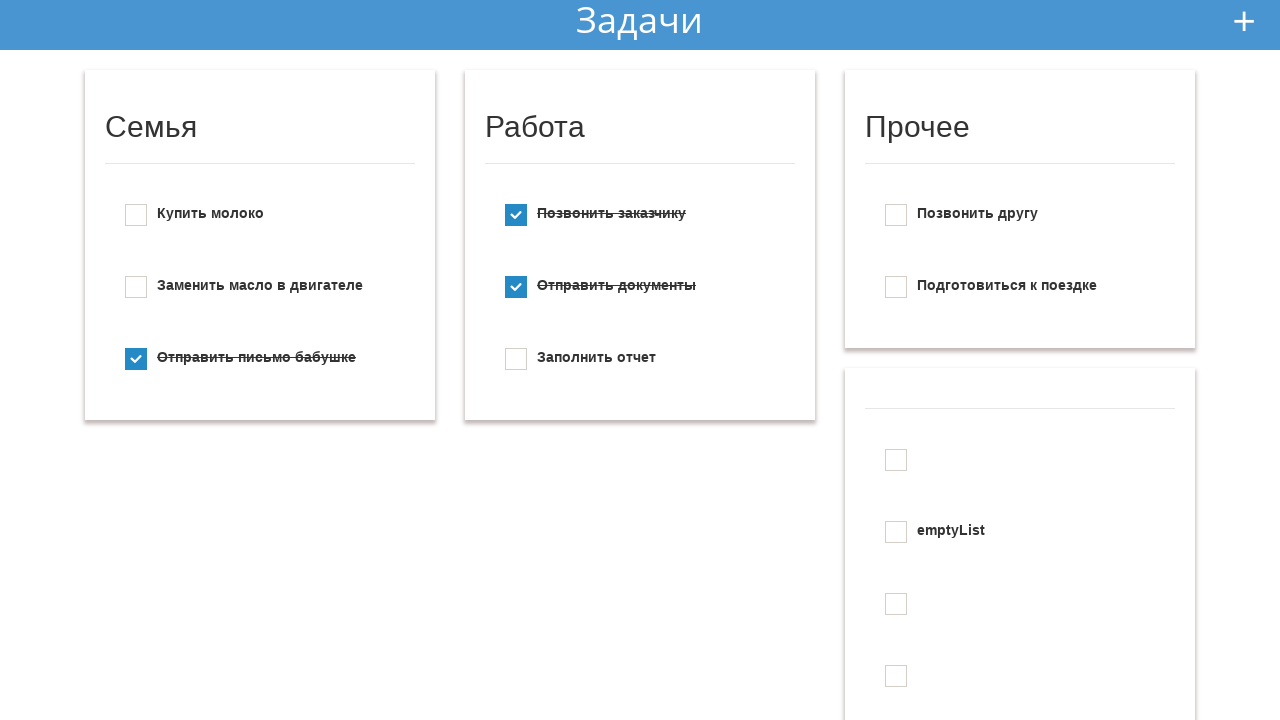